Automates searching for cultivated variety SNP data by selecting crop type, gene SNP options, entering a gene ID, and submitting the search form on the CicerSeq database.

Starting URL: https://cegresources.icrisat.org/cicerseq/?page_id=3605

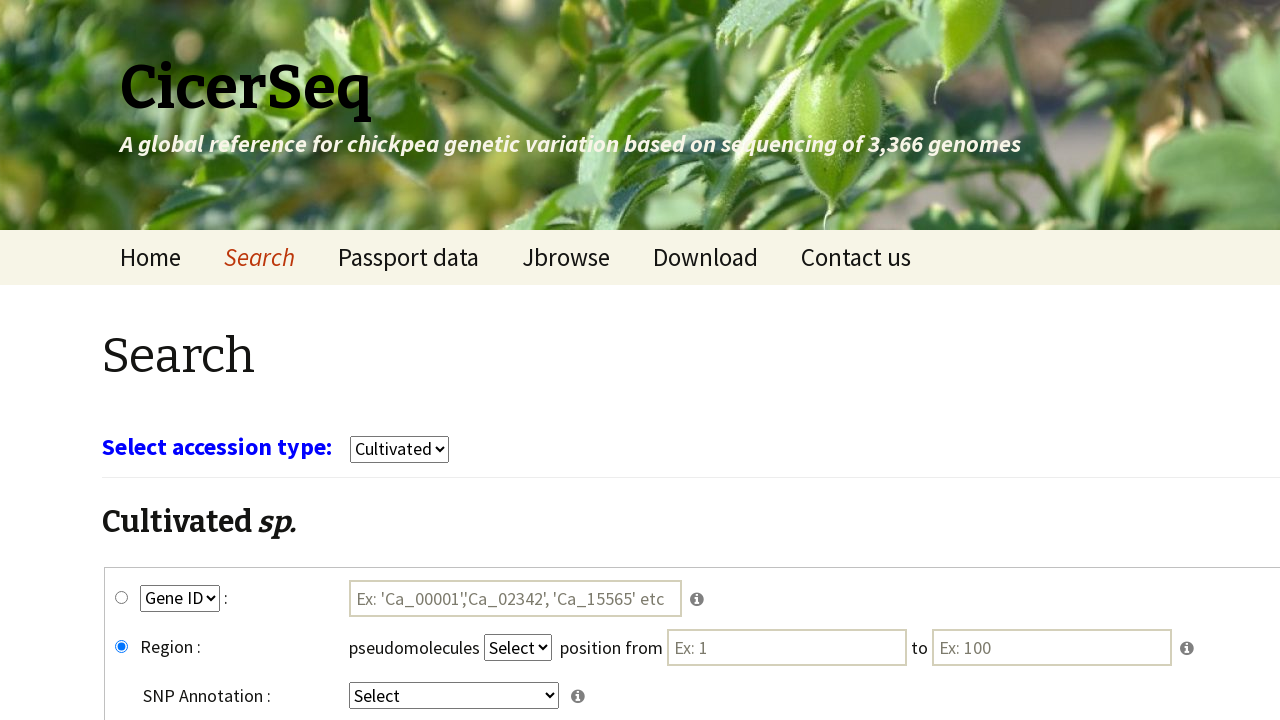

Waited for page network idle load state
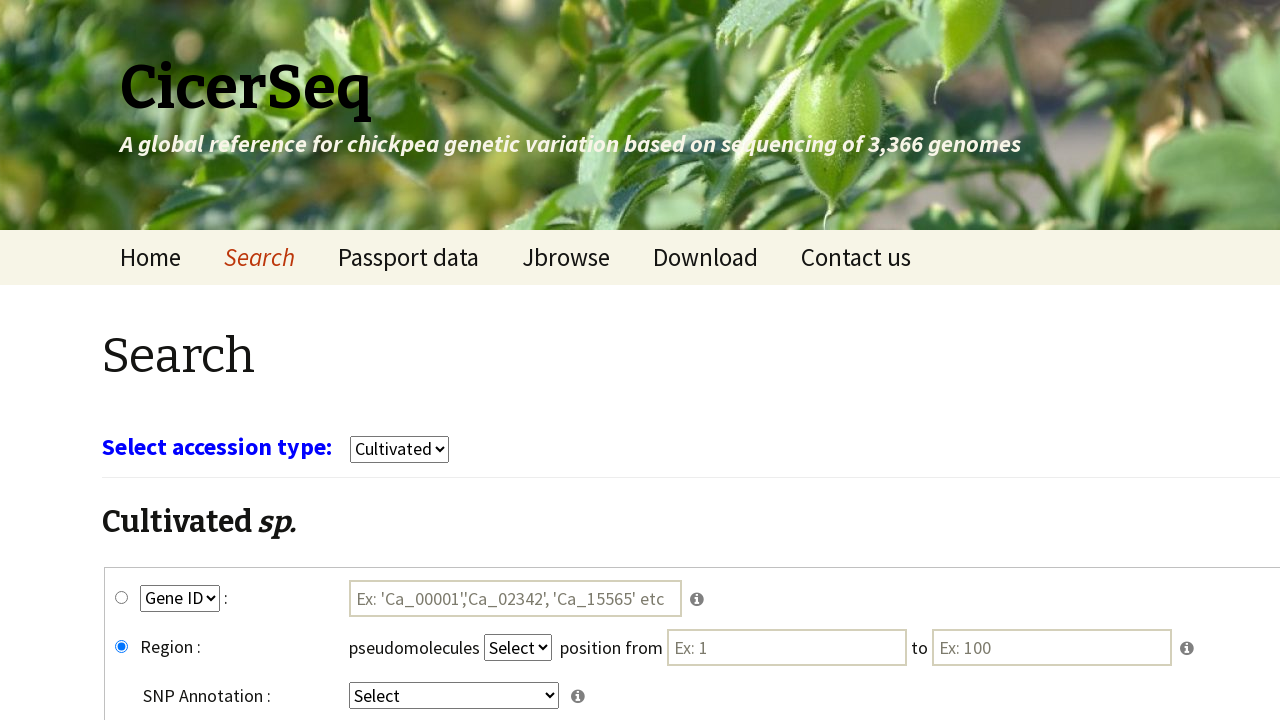

Waited 3 seconds for page to fully load
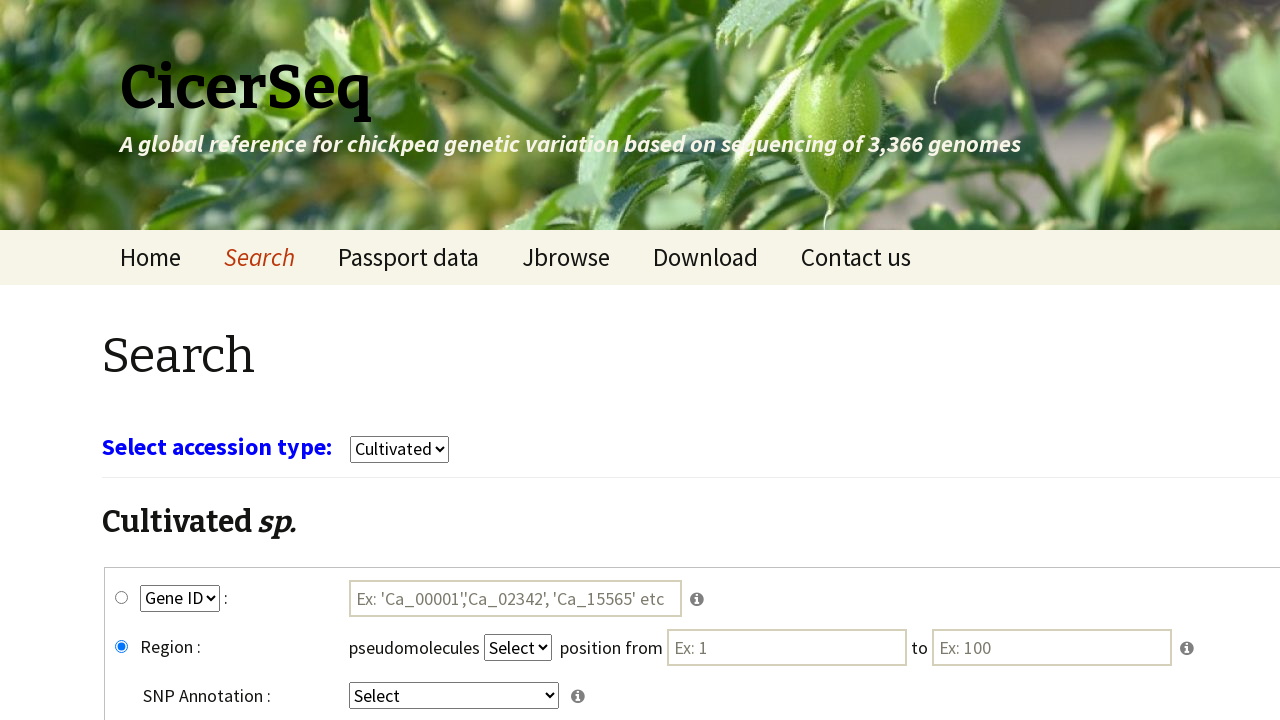

Selected 'cultivars' from crop dropdown on select[name='select_crop']
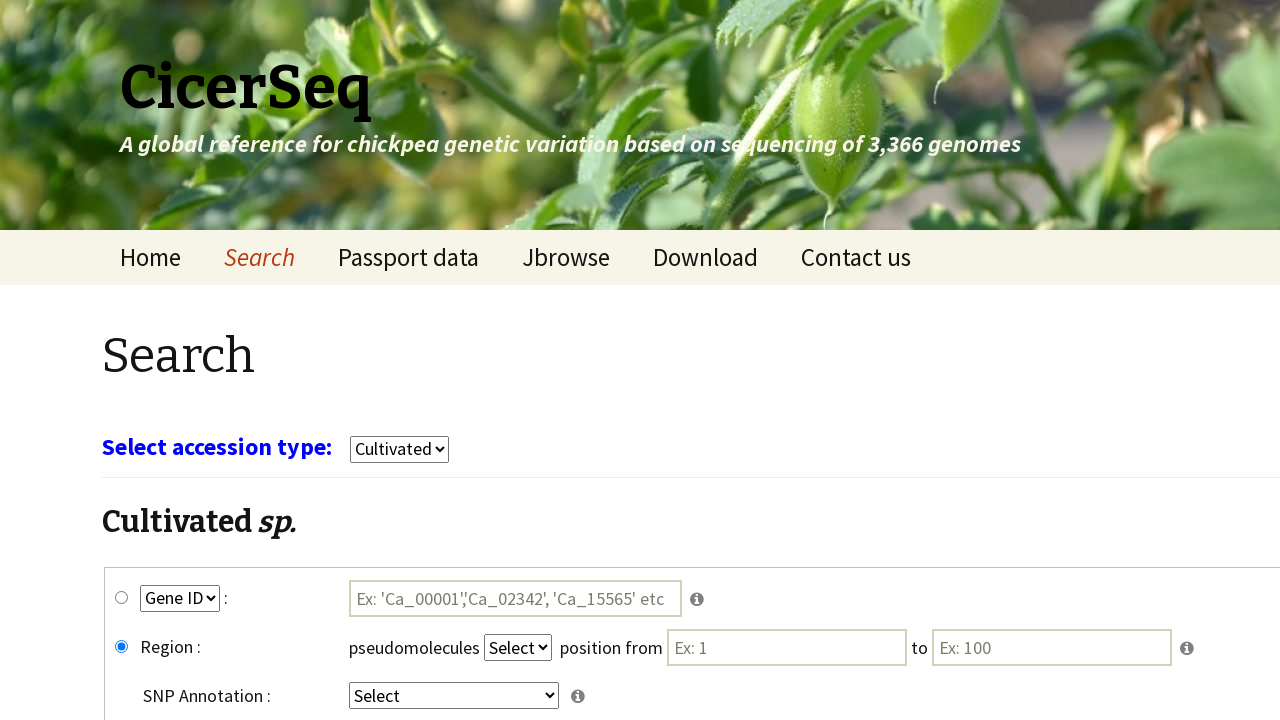

Clicked gene_snp radio button at (122, 598) on #gene_snp
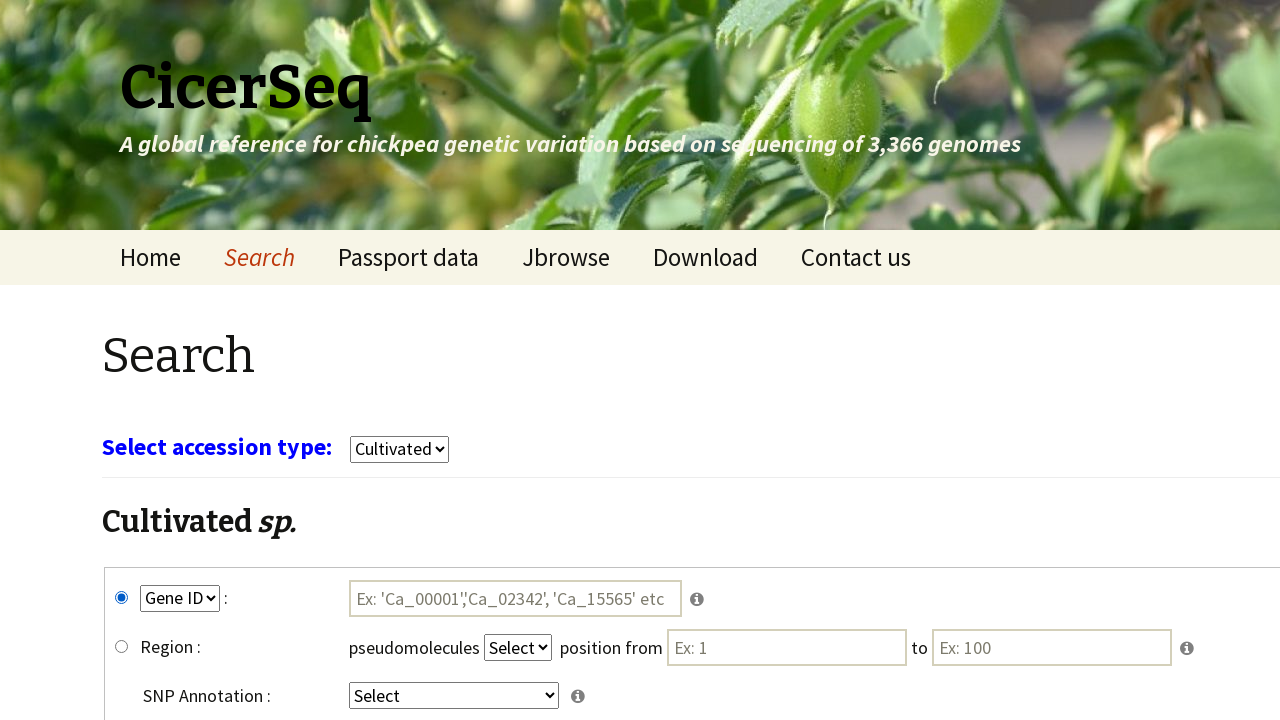

Selected 'GeneID' from key1 dropdown on select[name='key1']
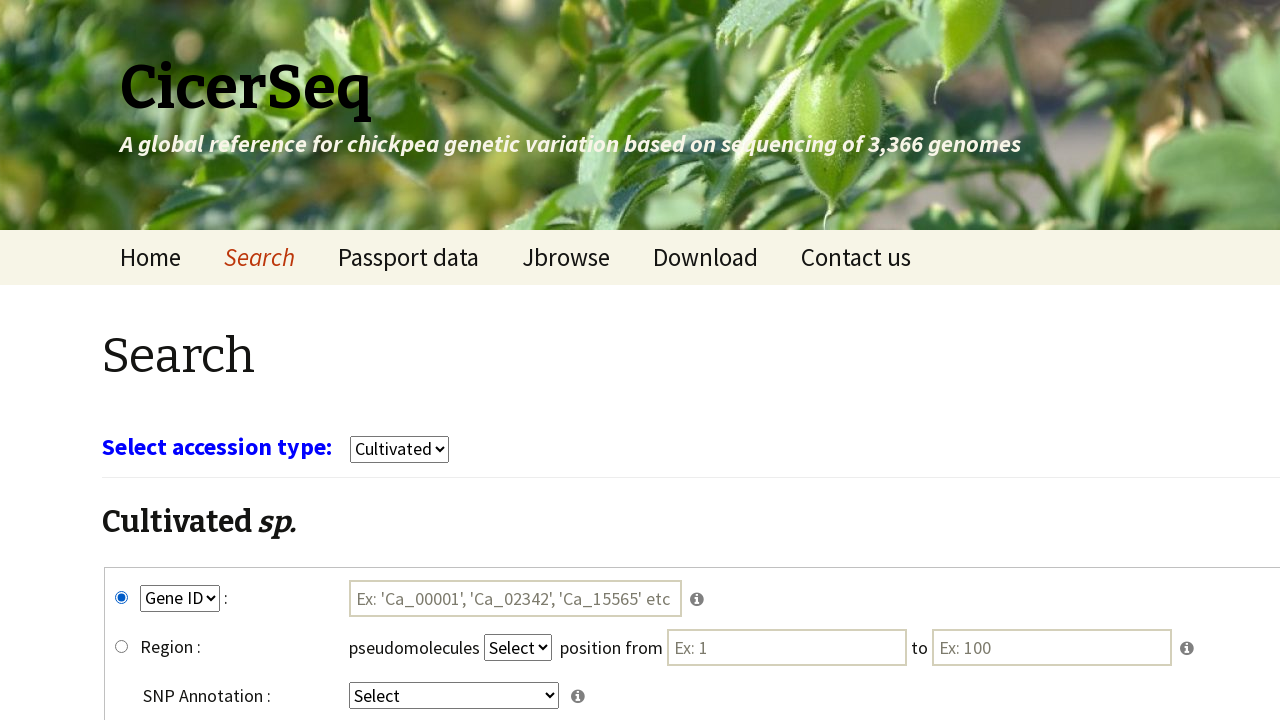

Selected 'intergenic' from key4 dropdown on select[name='key4']
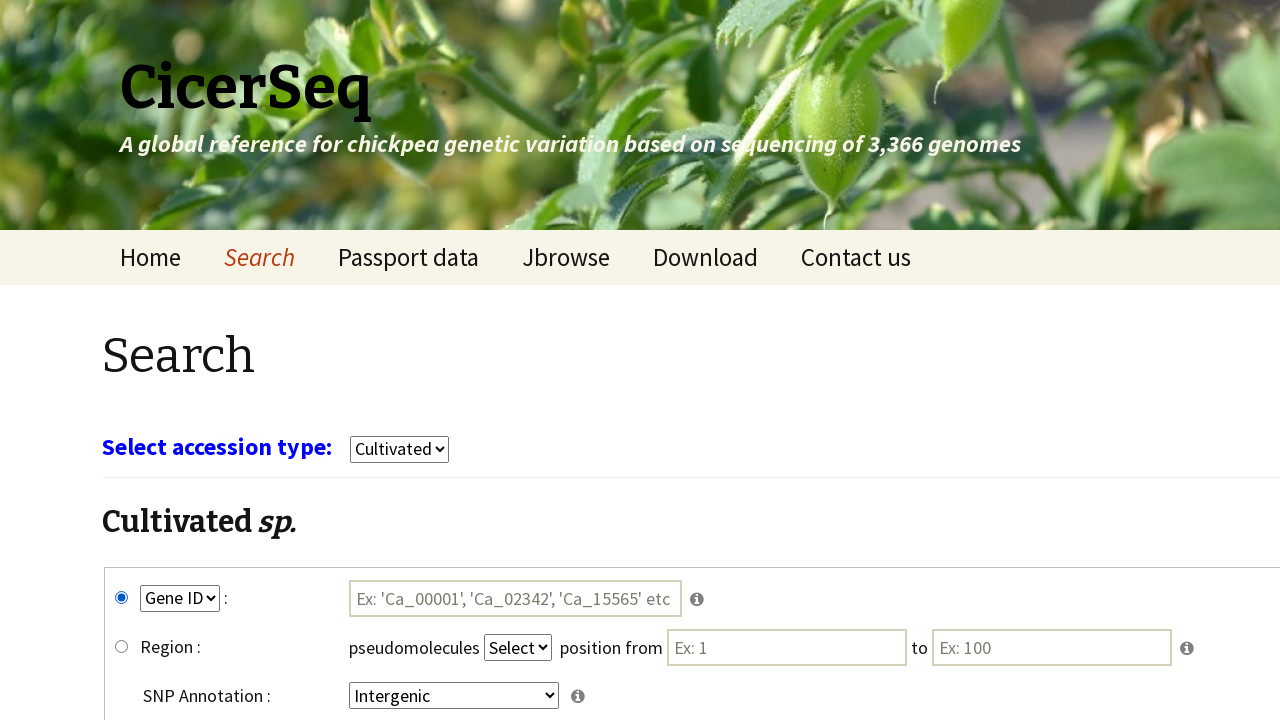

Entered gene ID 'Ca_00004' in the gene ID field on #tmp1
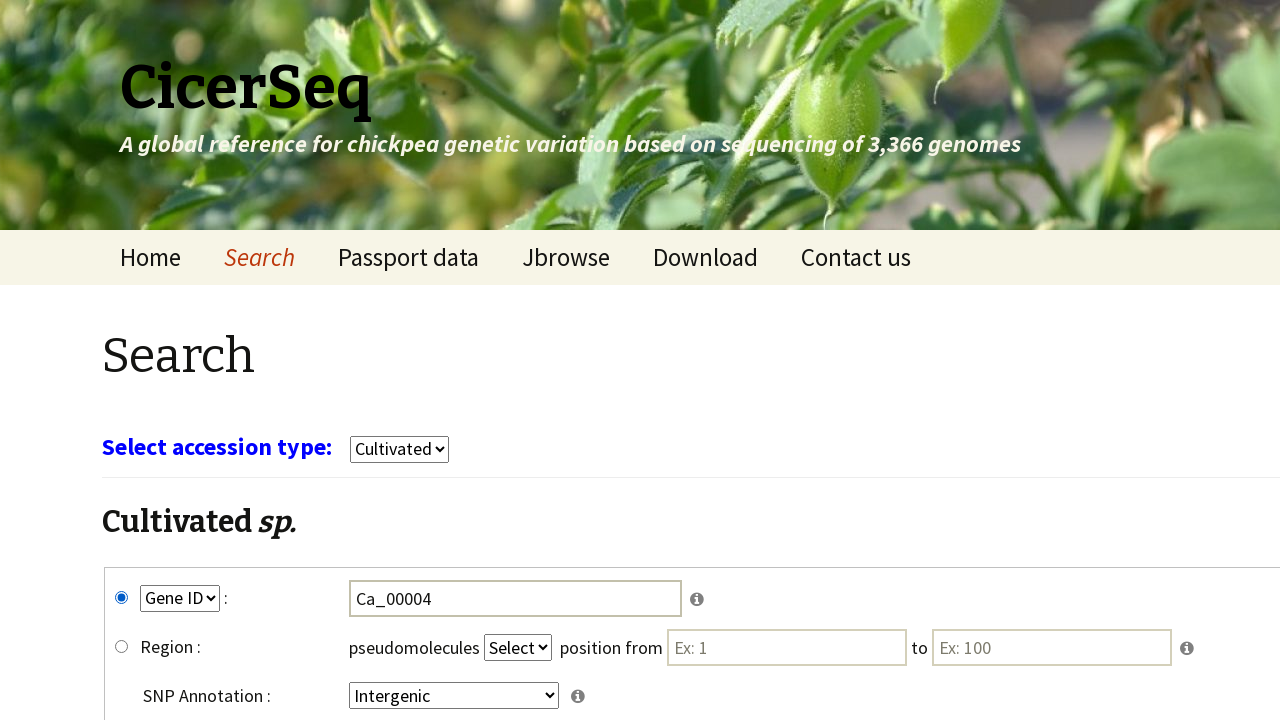

Clicked submit button to search for SNP data at (788, 573) on input[name='submit']
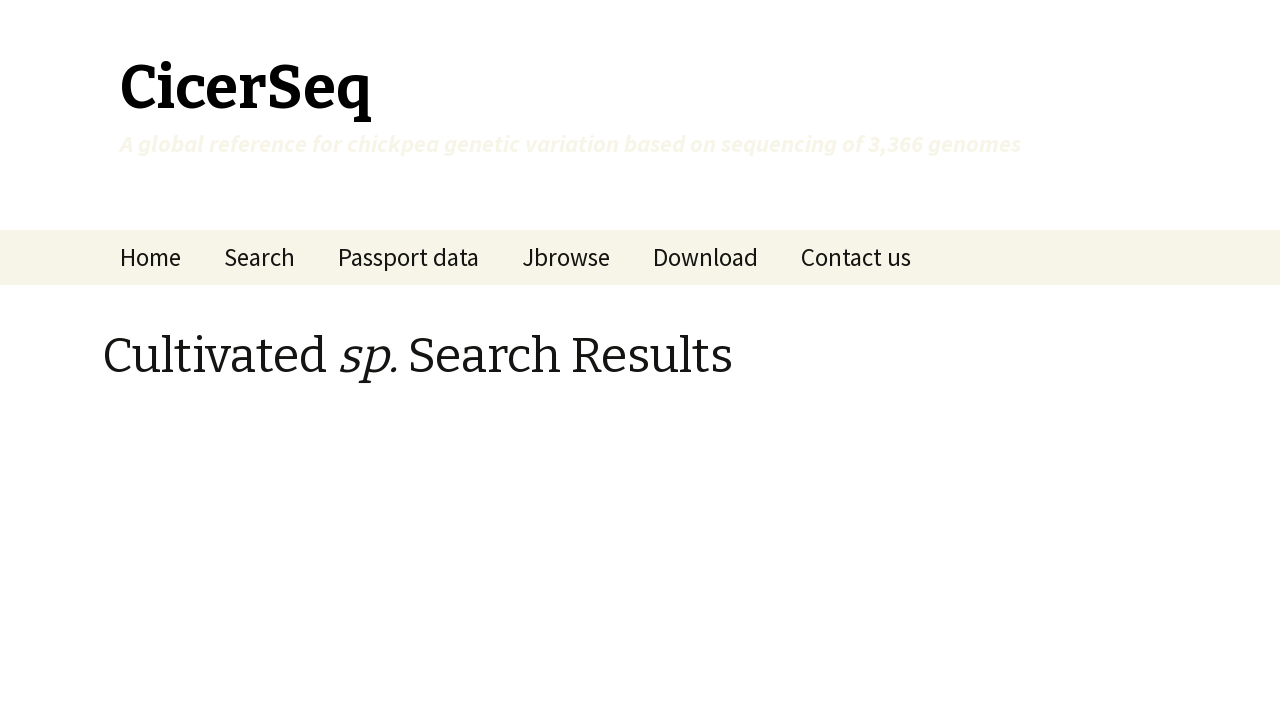

Waited 5 seconds for search results to load
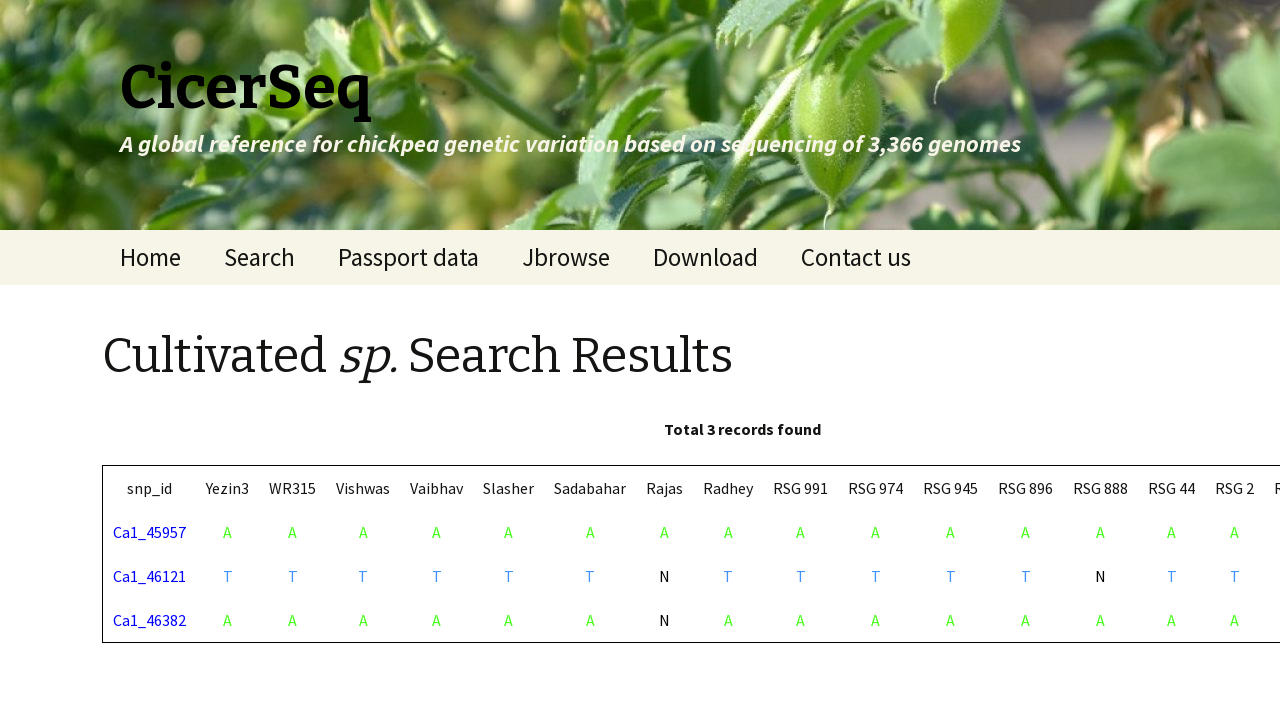

Waited for page network idle load state after search
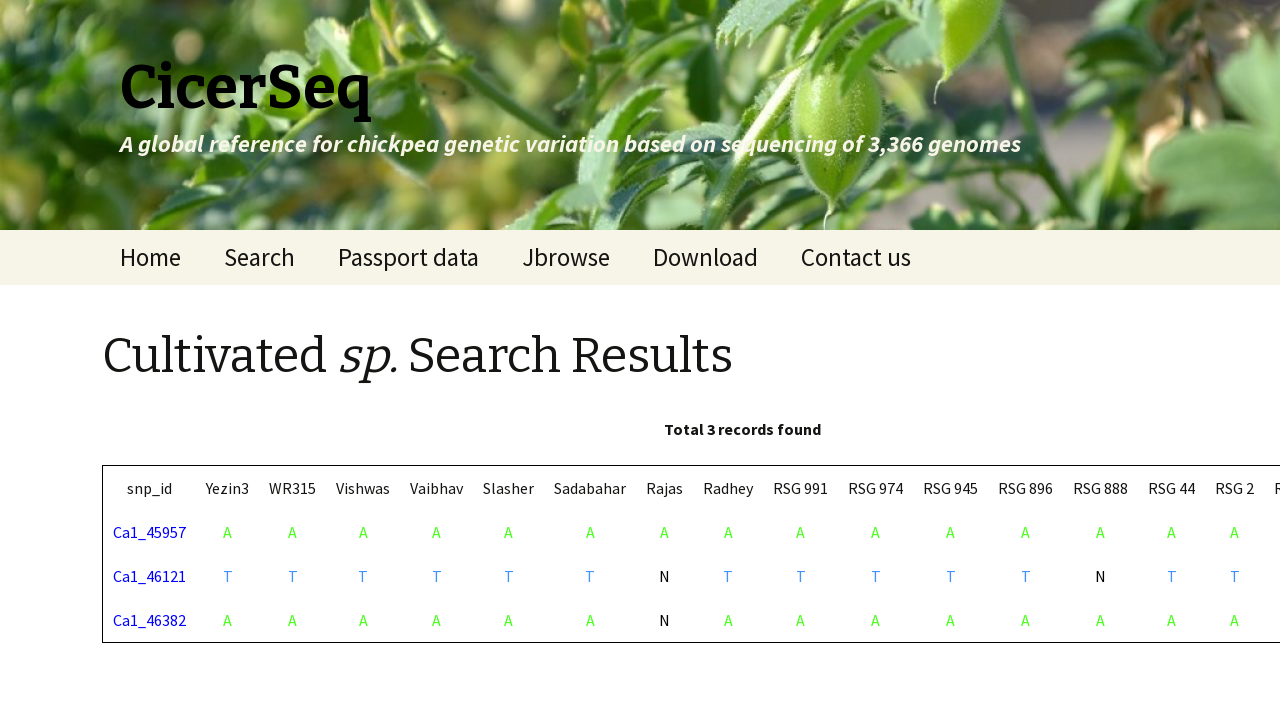

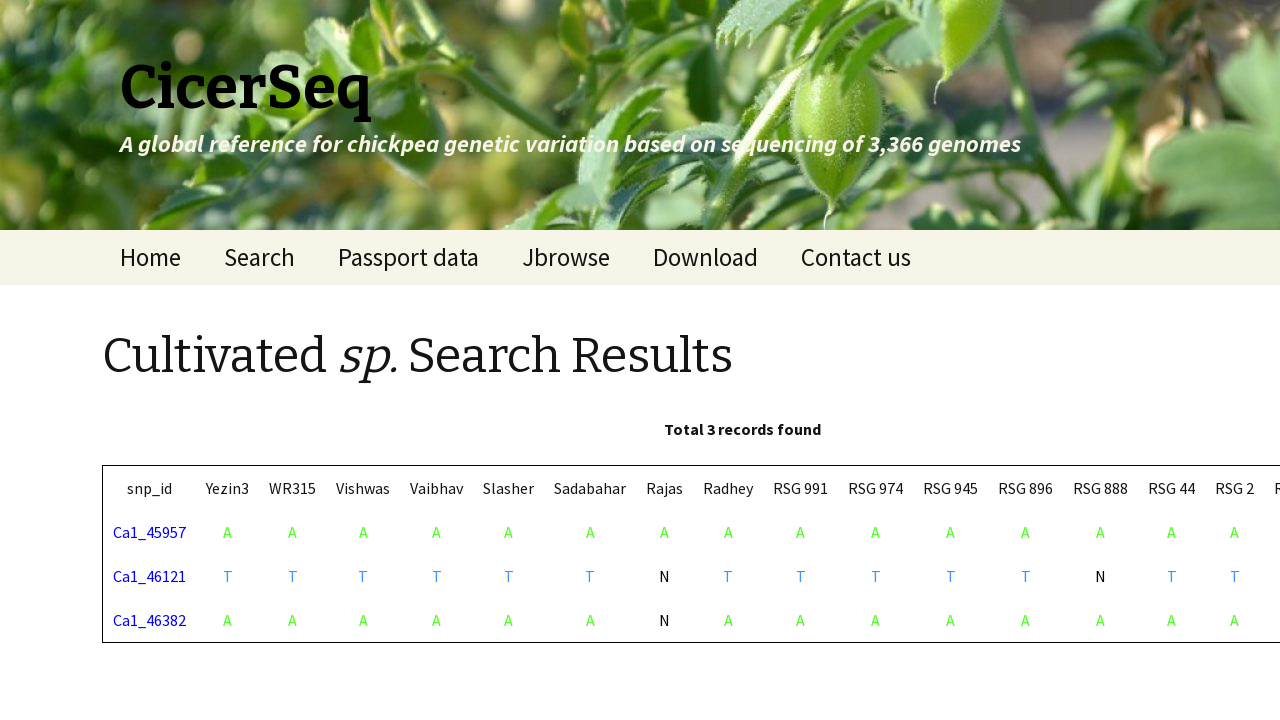